Tests radio button functionality by selecting the 'yes' option, taking a screenshot, then switching to the 'no' option and taking another screenshot

Starting URL: https://cbarnc.github.io/Group3-repo-projects/

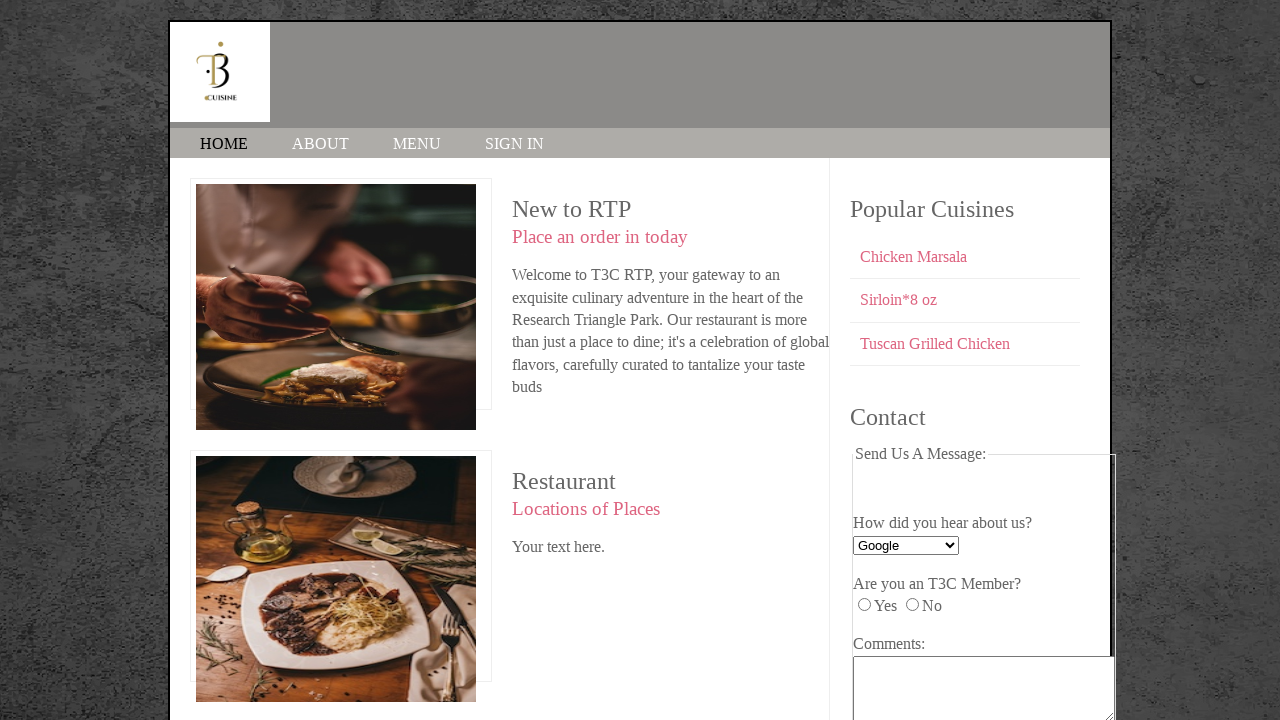

Clicked the 'yes' radio button at (864, 605) on #yes
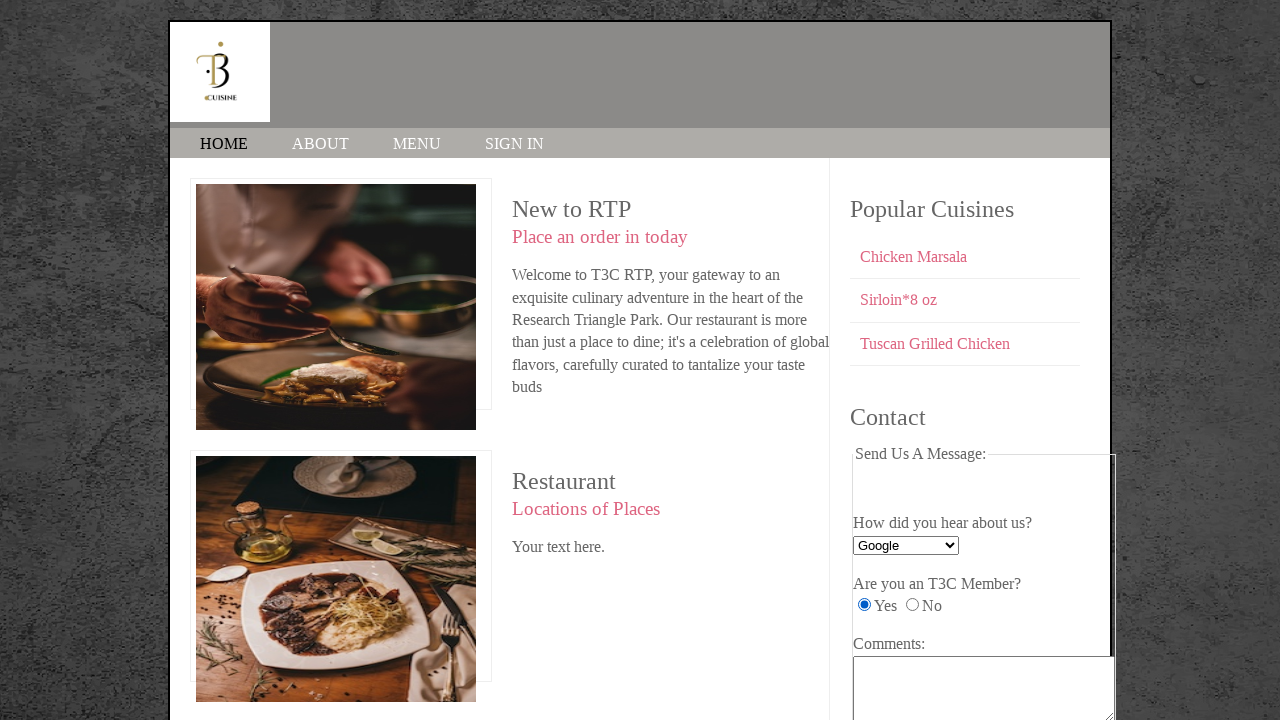

Waited 2000ms for page to settle
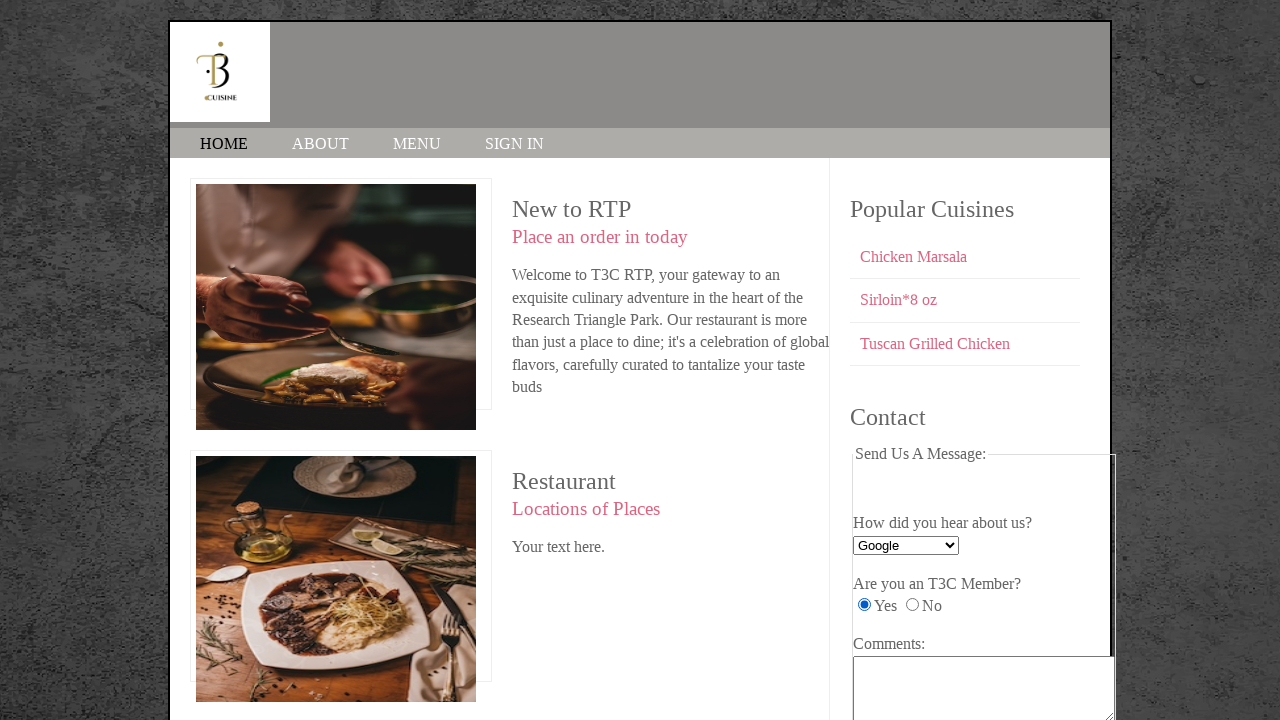

Clicked the 'no' radio button to switch selection at (912, 605) on #no
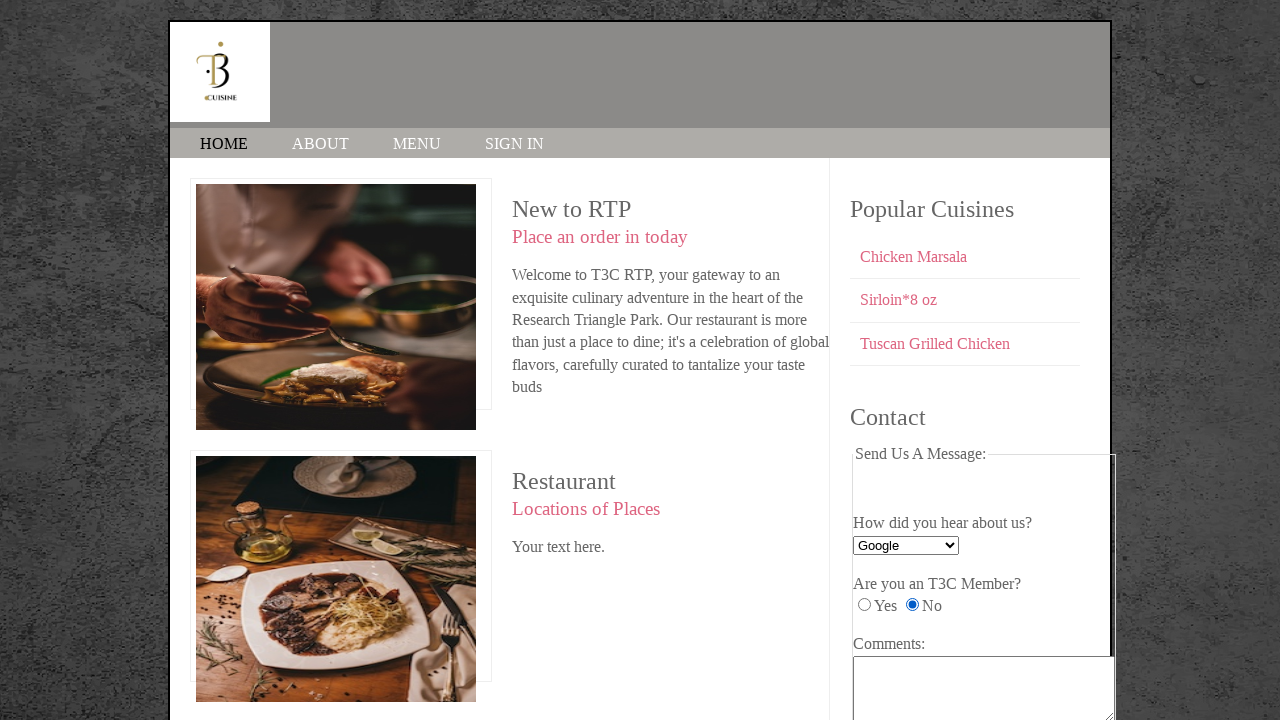

Waited 2000ms for page to settle after selection change
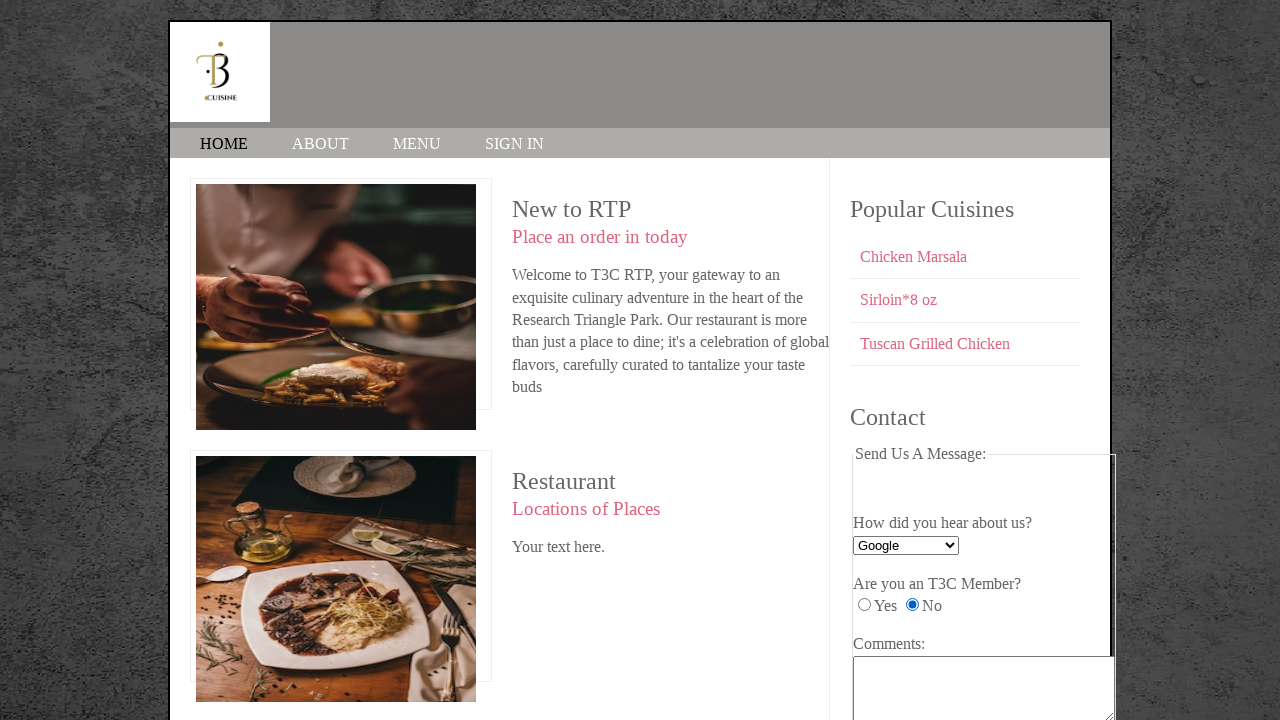

Waited 500ms before test completion
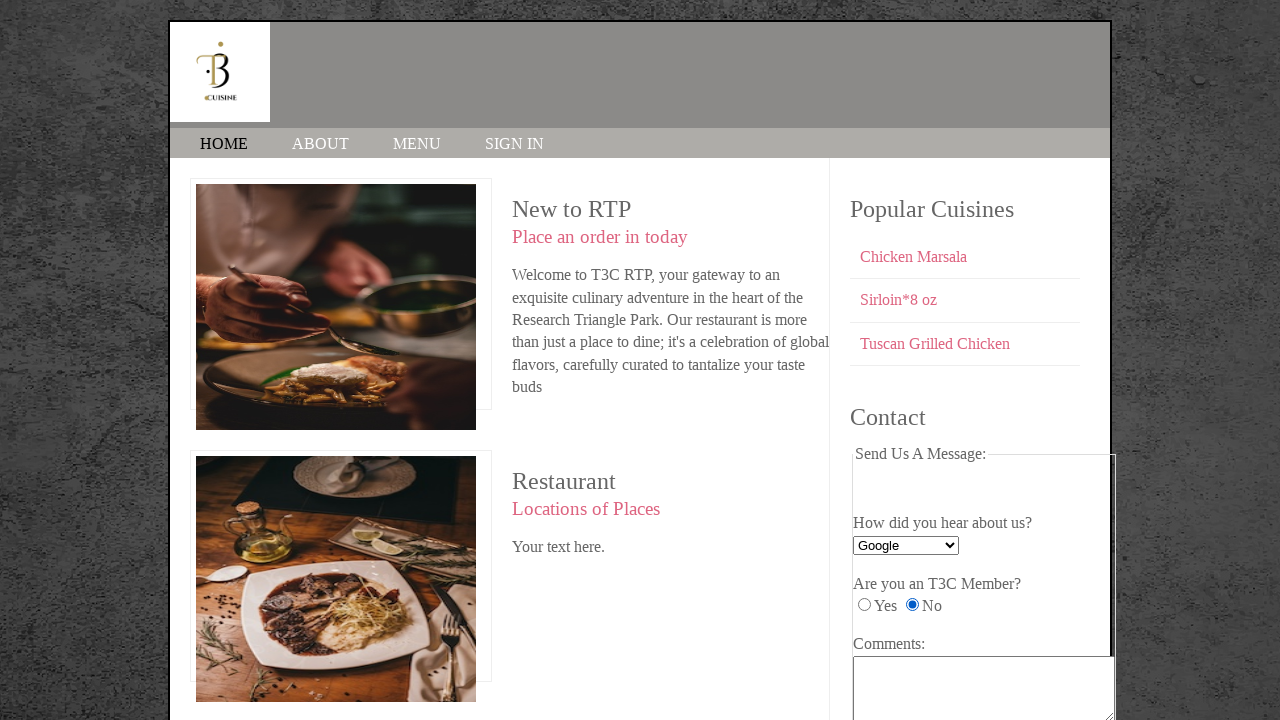

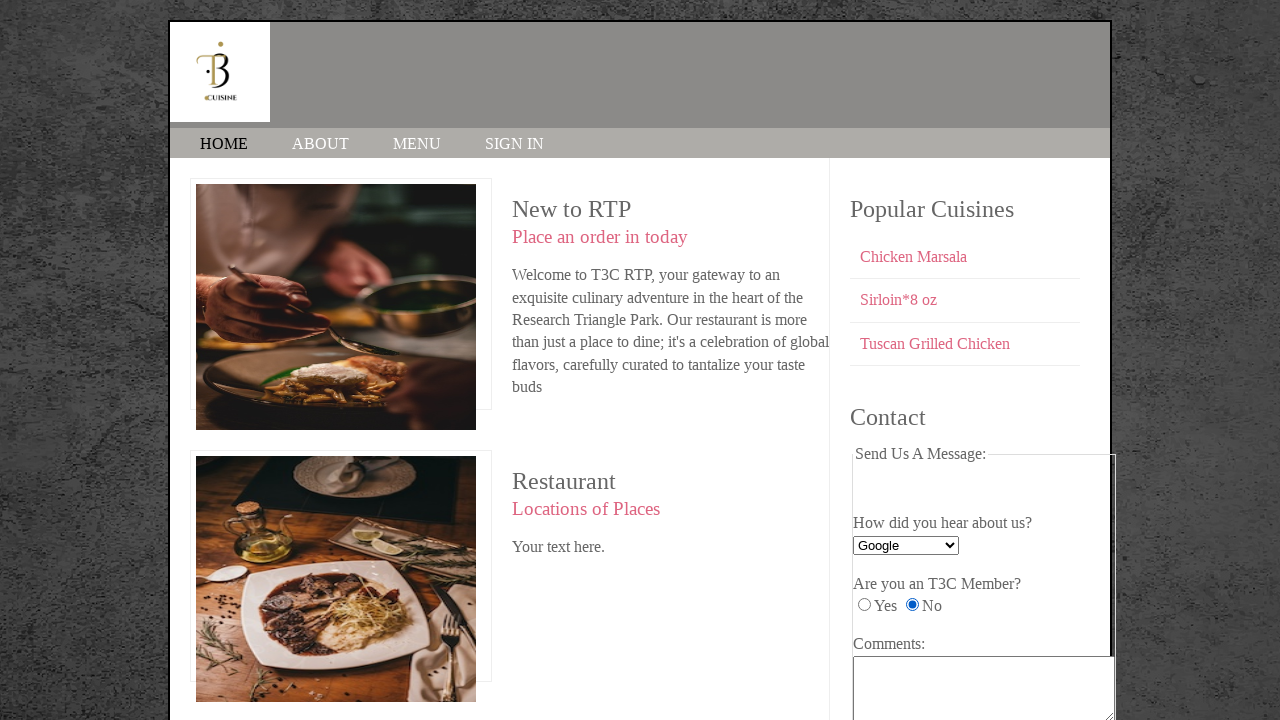